Tests the Add/Remove Elements functionality by clicking the Add Element button, verifying the Delete button appears, clicking Delete, and verifying the page heading is still visible

Starting URL: https://the-internet.herokuapp.com/add_remove_elements/

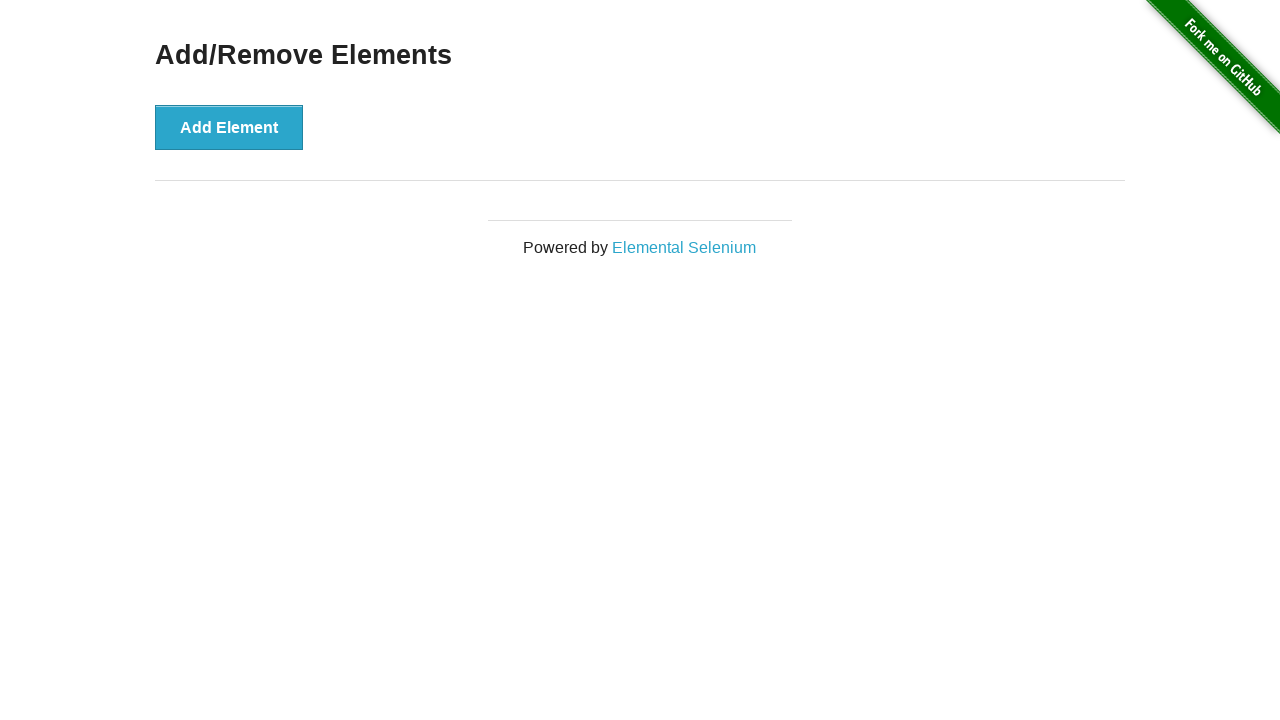

Navigated to Add/Remove Elements page
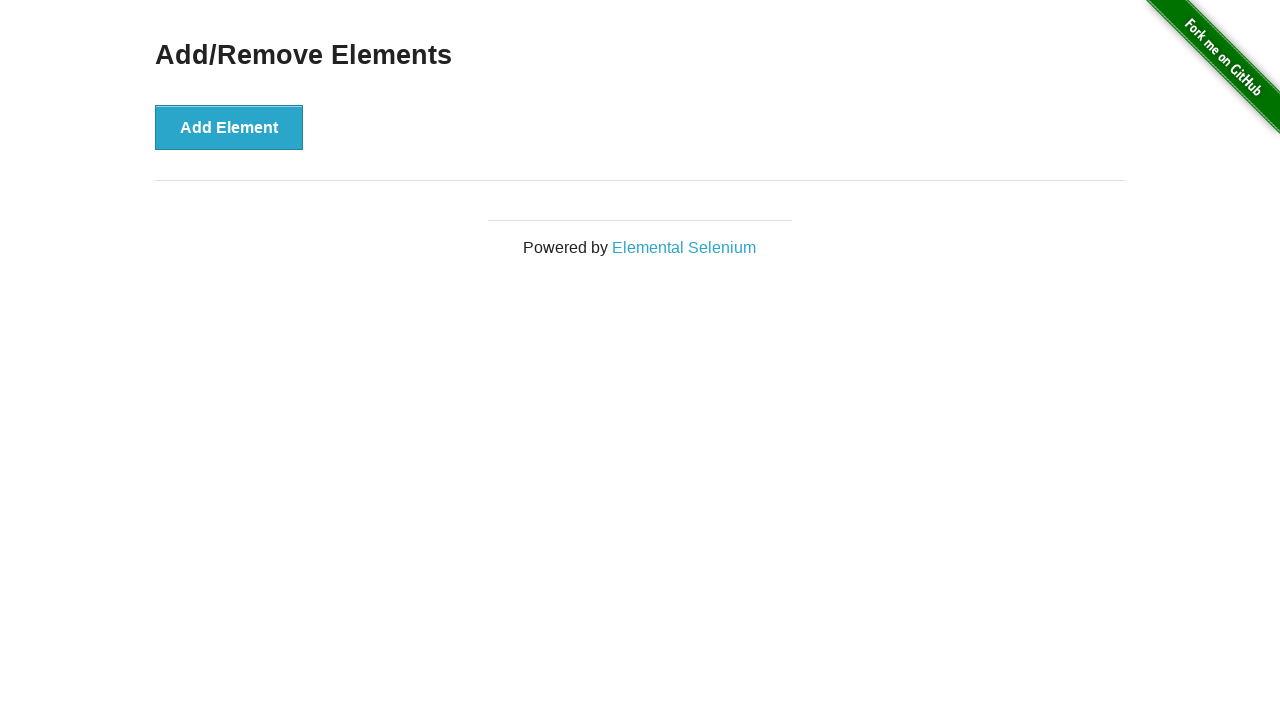

Clicked Add Element button at (229, 127) on xpath=//button[@onclick='addElement()']
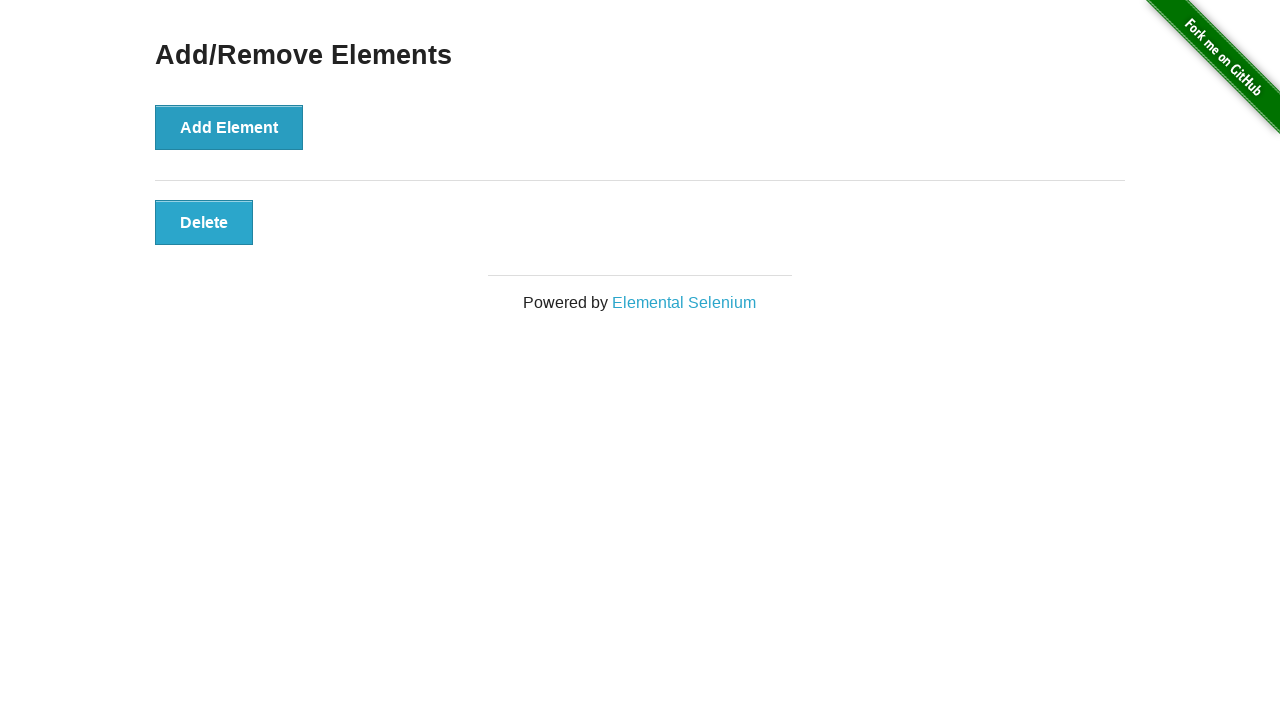

Delete button appeared and is visible
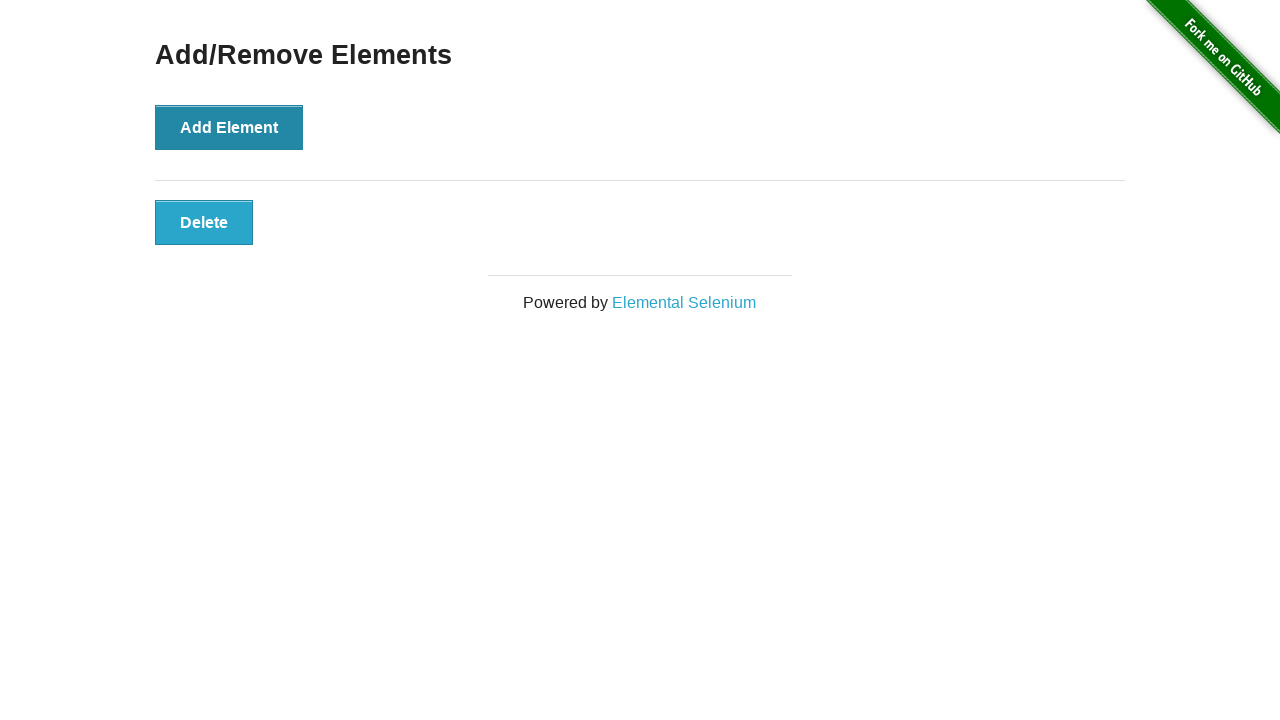

Clicked Delete button to remove the element at (204, 222) on xpath=//button[@class='added-manually']
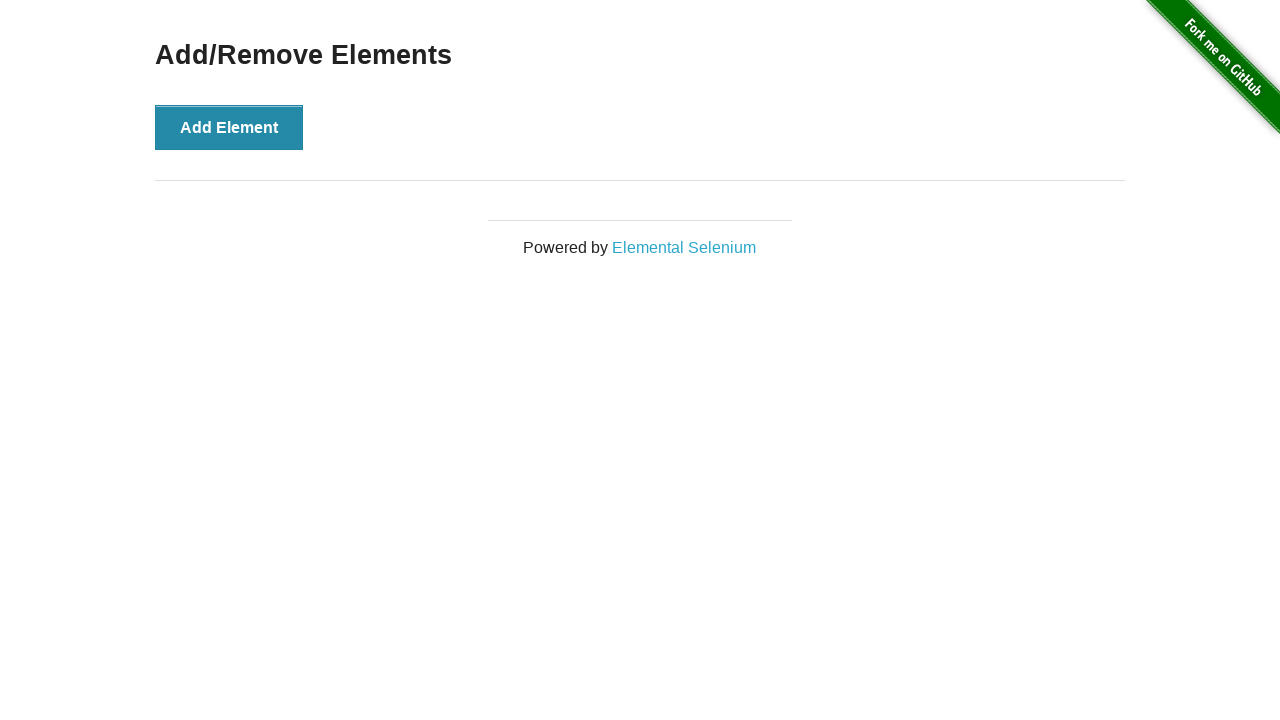

Verified Add/Remove Elements heading is still visible after deletion
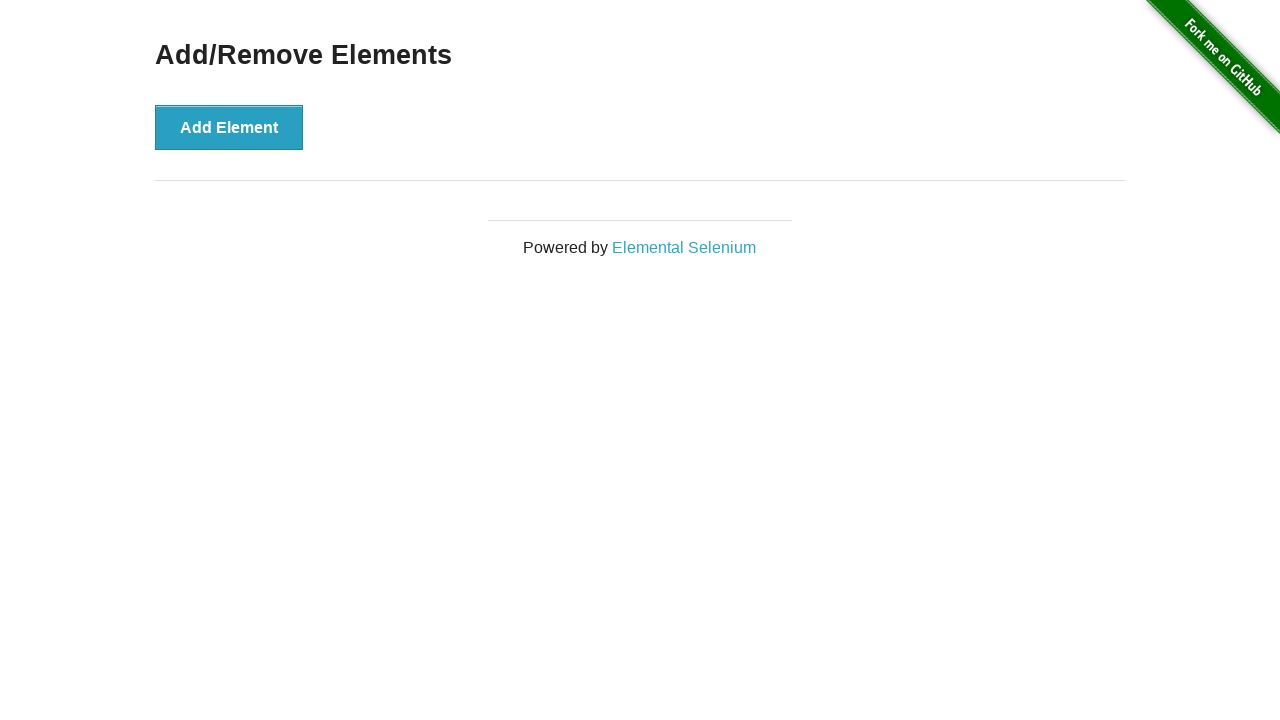

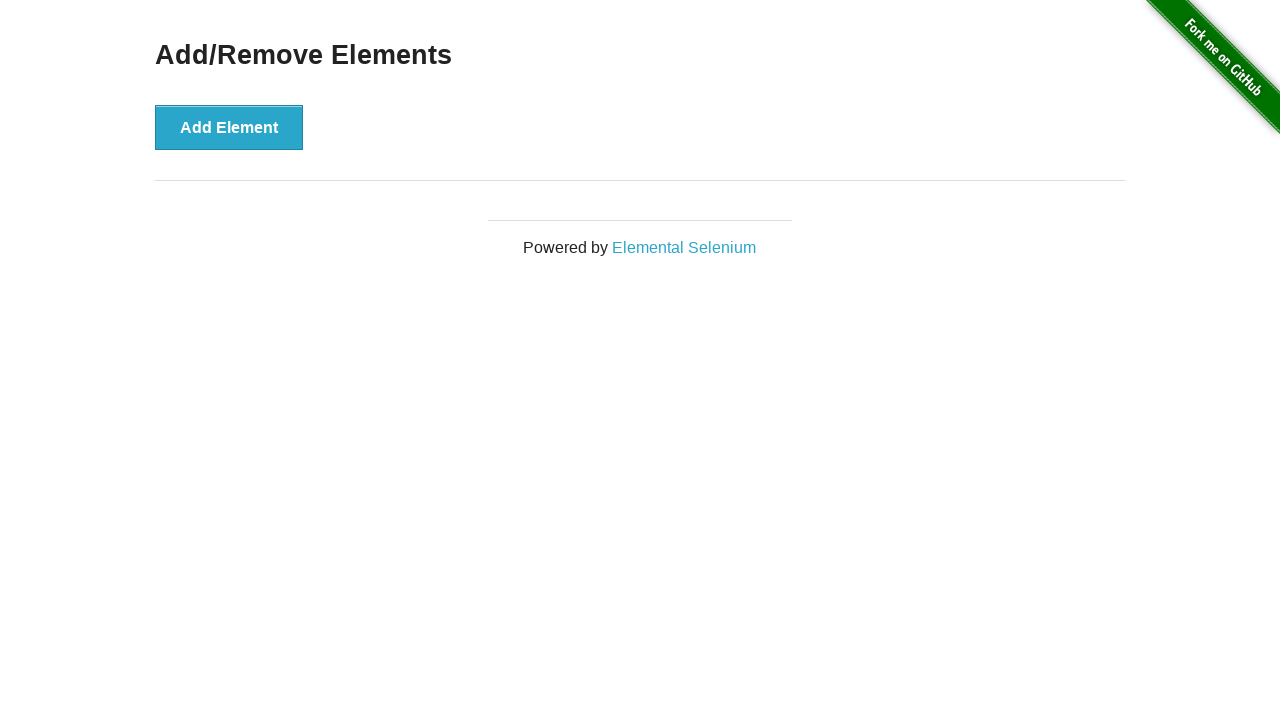